Tests checkbox functionality by verifying initial checkbox states, clicking checkboxes to toggle them, and verifying the state changes correctly for both checkboxes.

Starting URL: https://the-internet.herokuapp.com/checkboxes

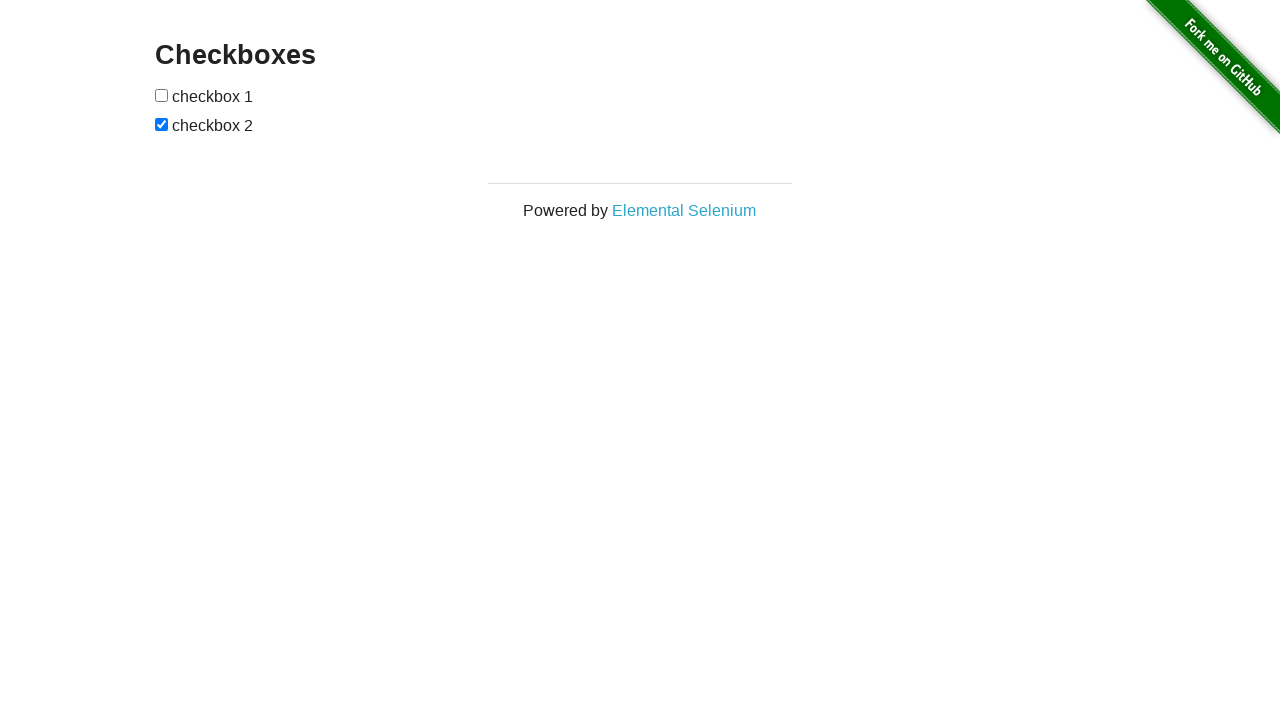

Waited for page title 'Checkboxes' to load
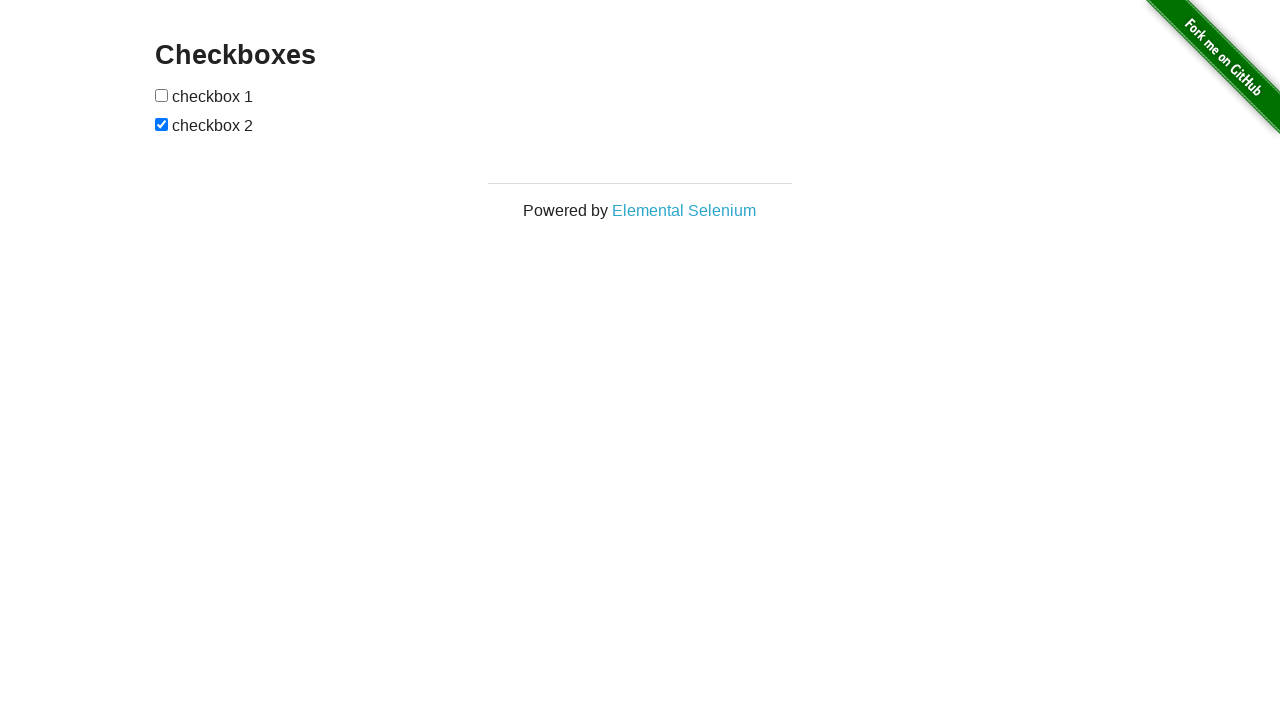

Verified checkboxes form is visible
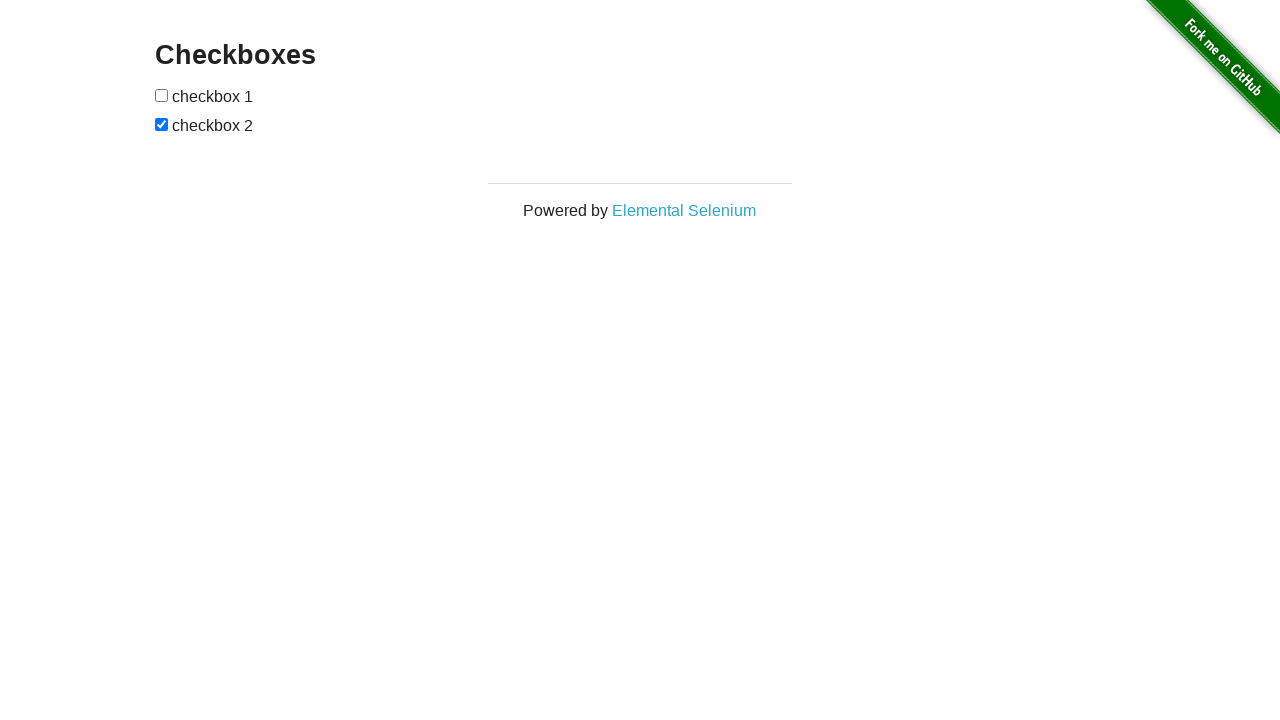

Retrieved all checkbox elements from the form
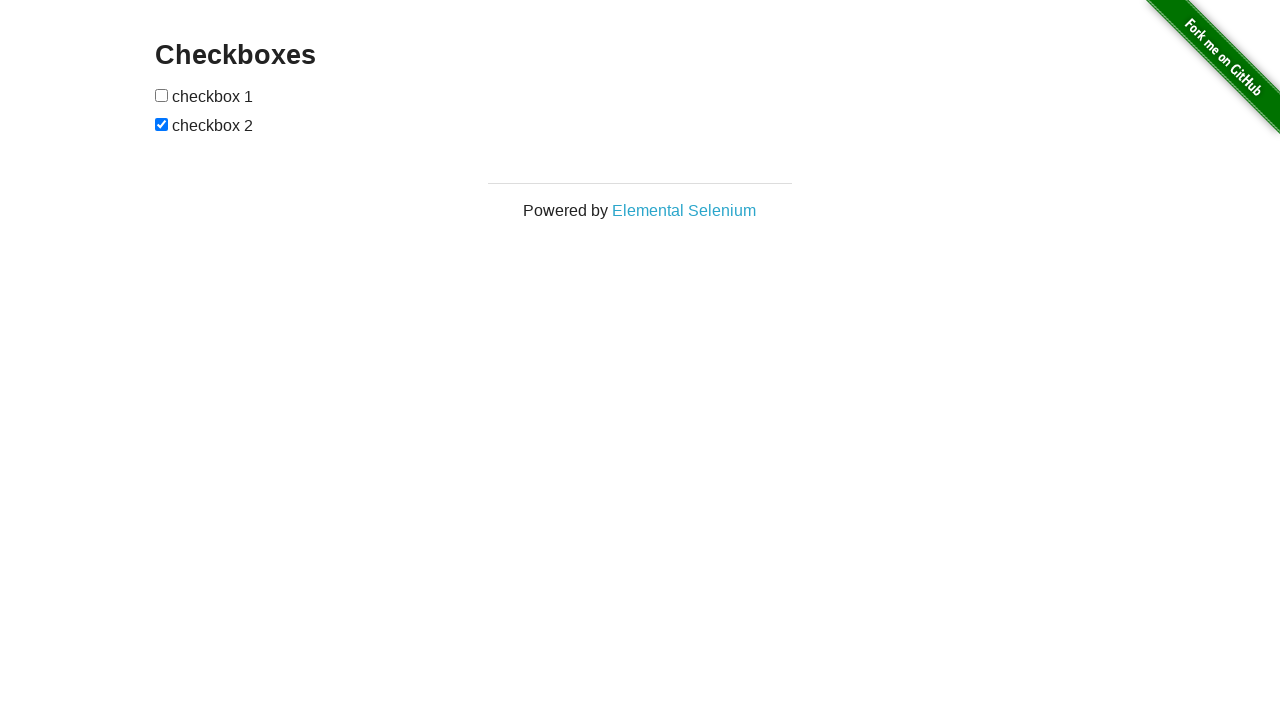

Extracted first and second checkbox elements
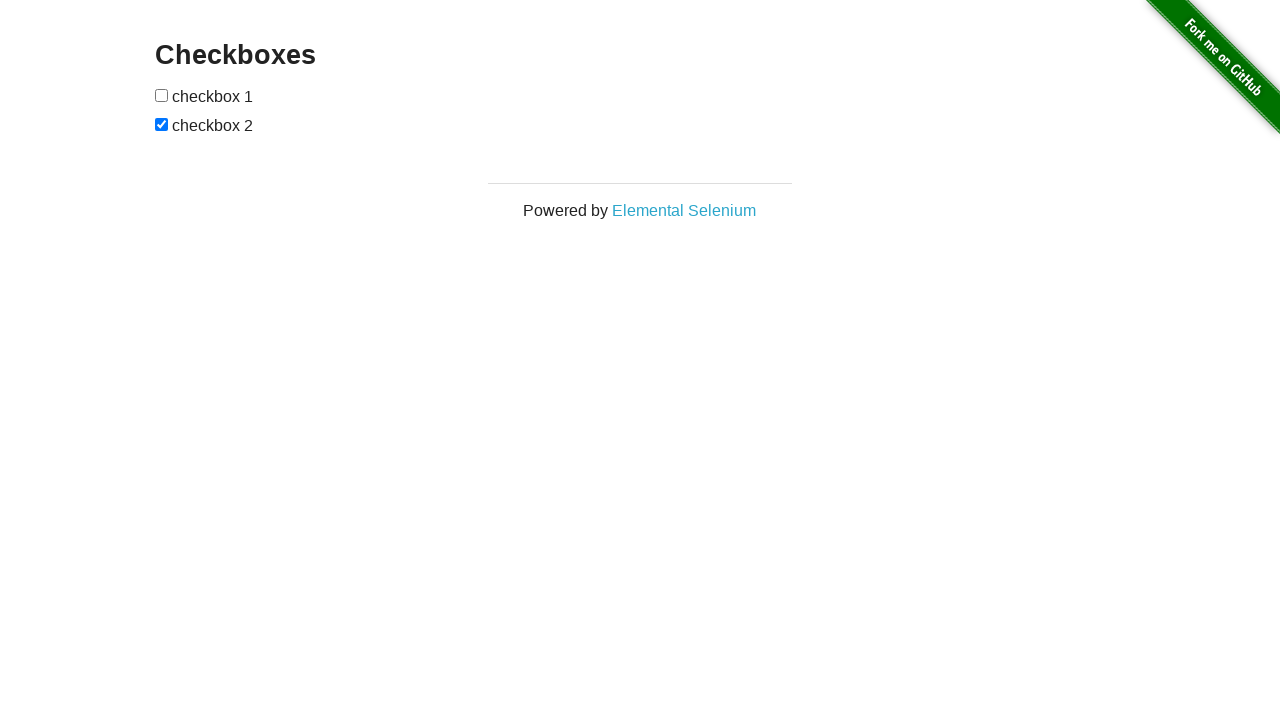

Verified checkbox 1 is initially unchecked
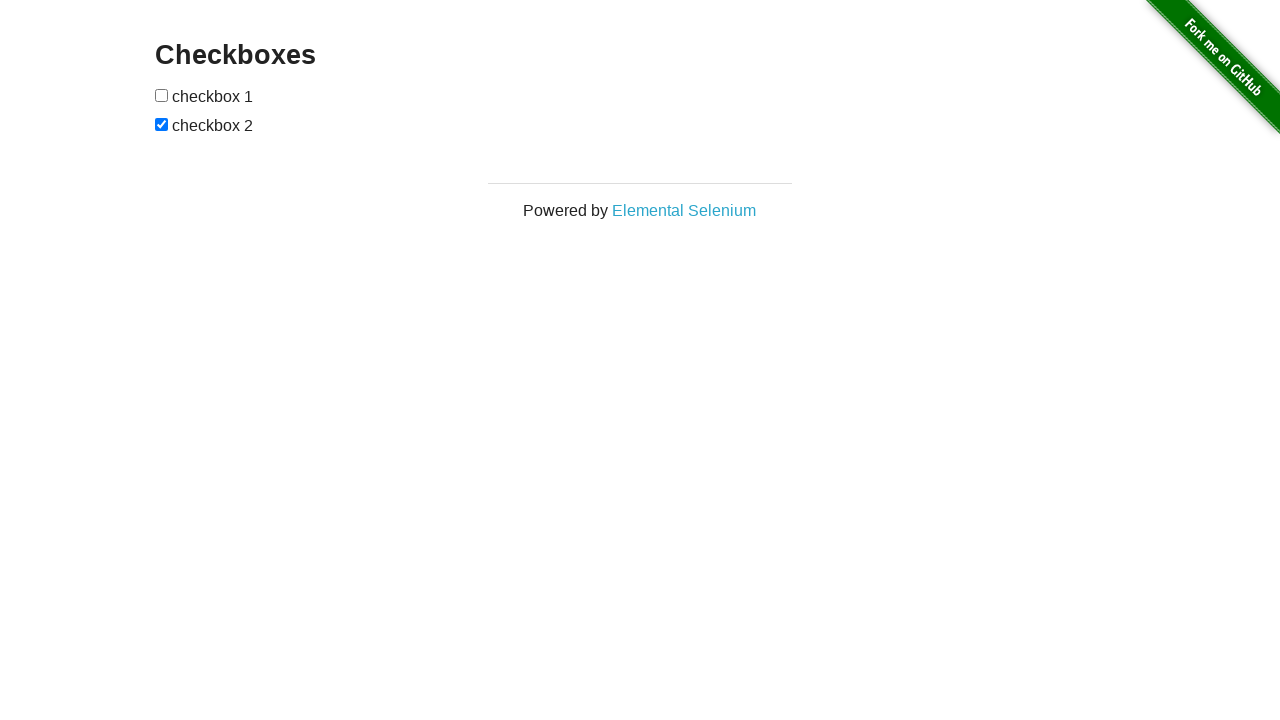

Verified checkbox 2 is initially checked
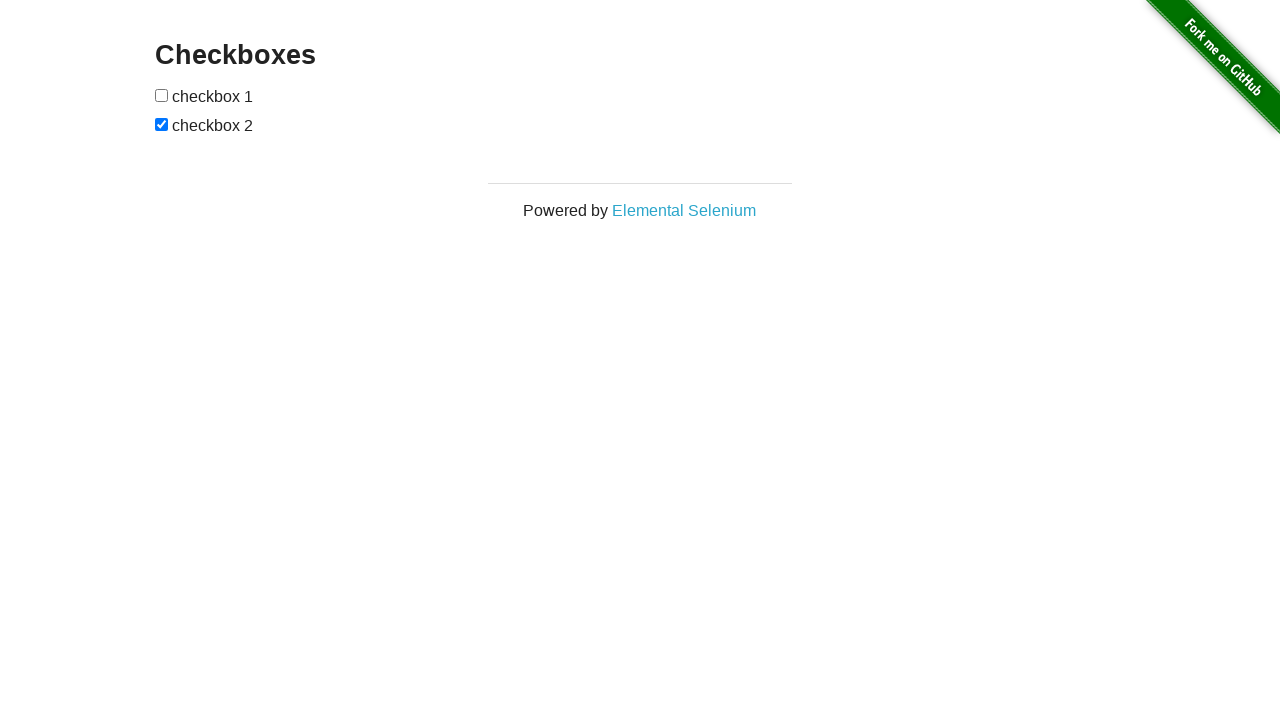

Clicked checkbox 1 to check it at (162, 95) on xpath=//form[@id='checkboxes']/input >> nth=0
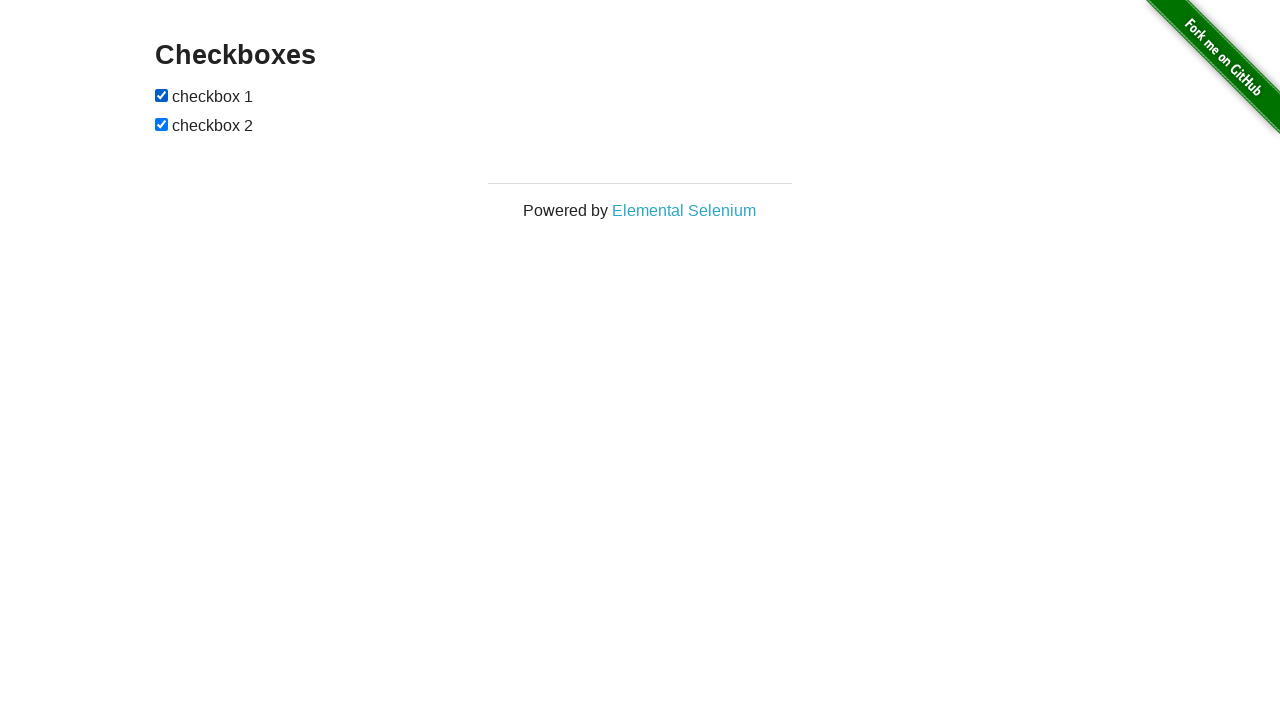

Verified checkbox 1 is now checked
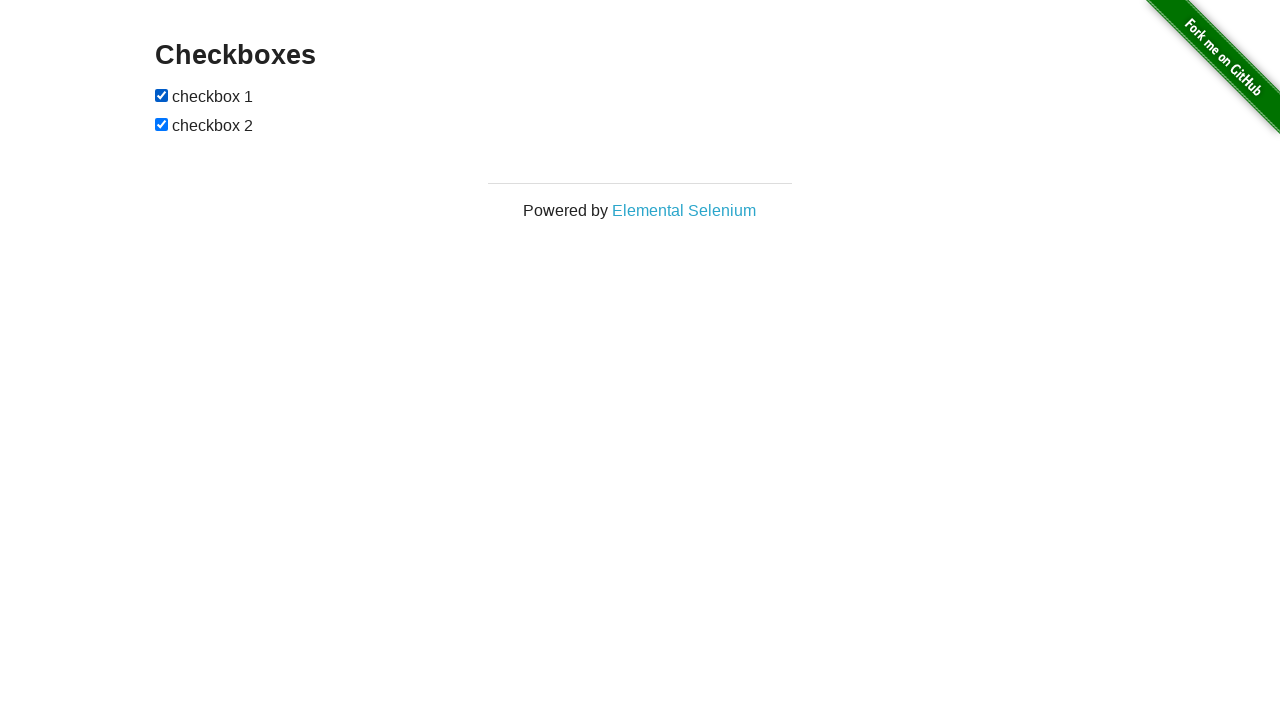

Clicked checkbox 1 again to uncheck it at (162, 95) on xpath=//form[@id='checkboxes']/input >> nth=0
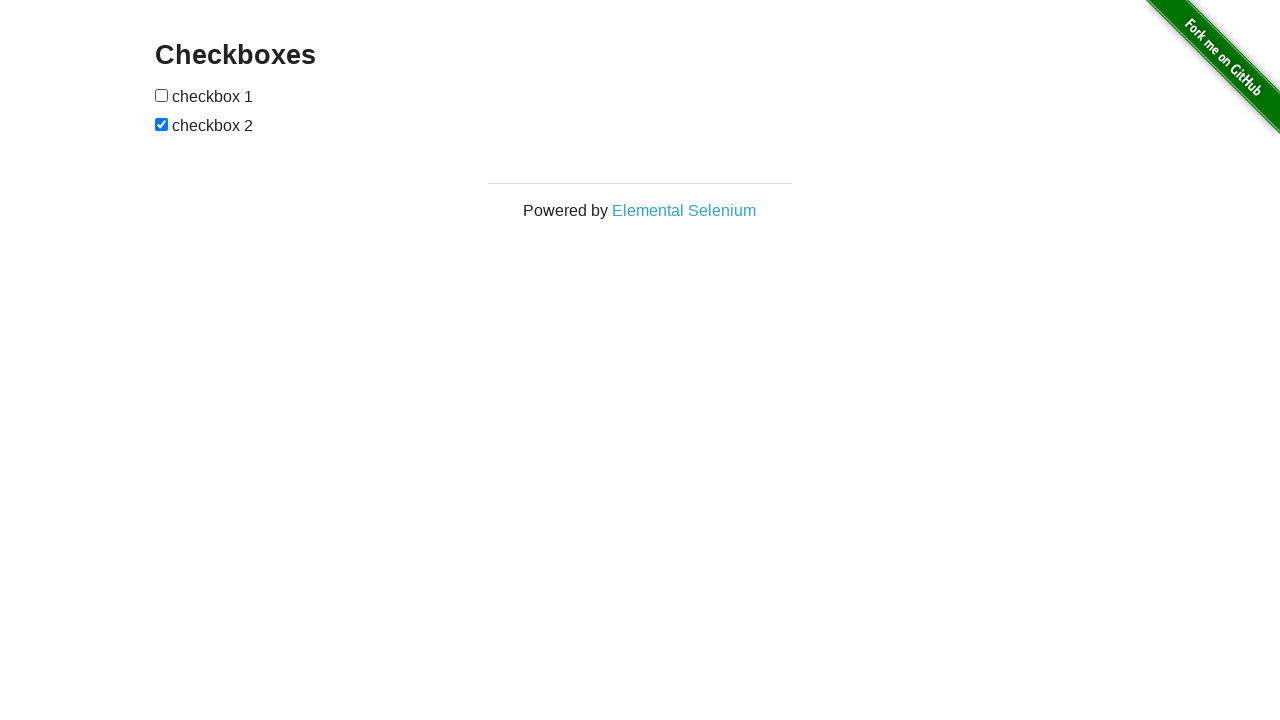

Verified checkbox 1 is now unchecked
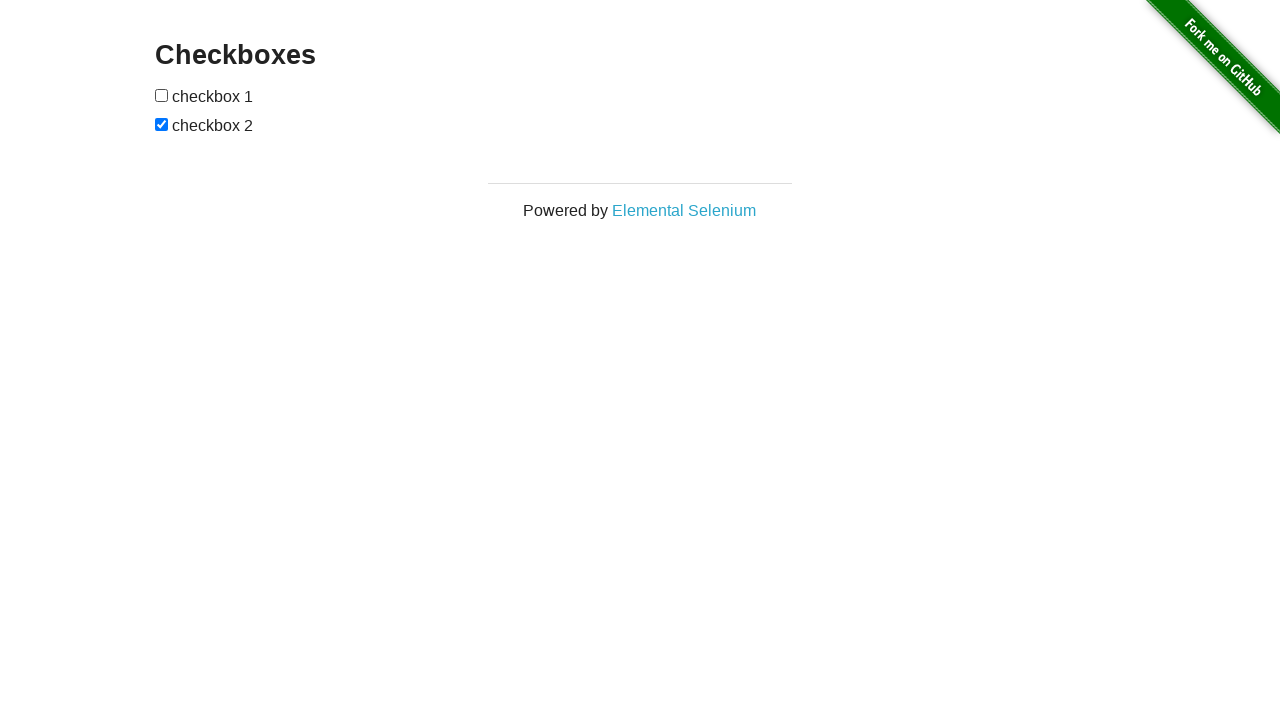

Clicked checkbox 2 to uncheck it at (162, 124) on xpath=//form[@id='checkboxes']/input >> nth=1
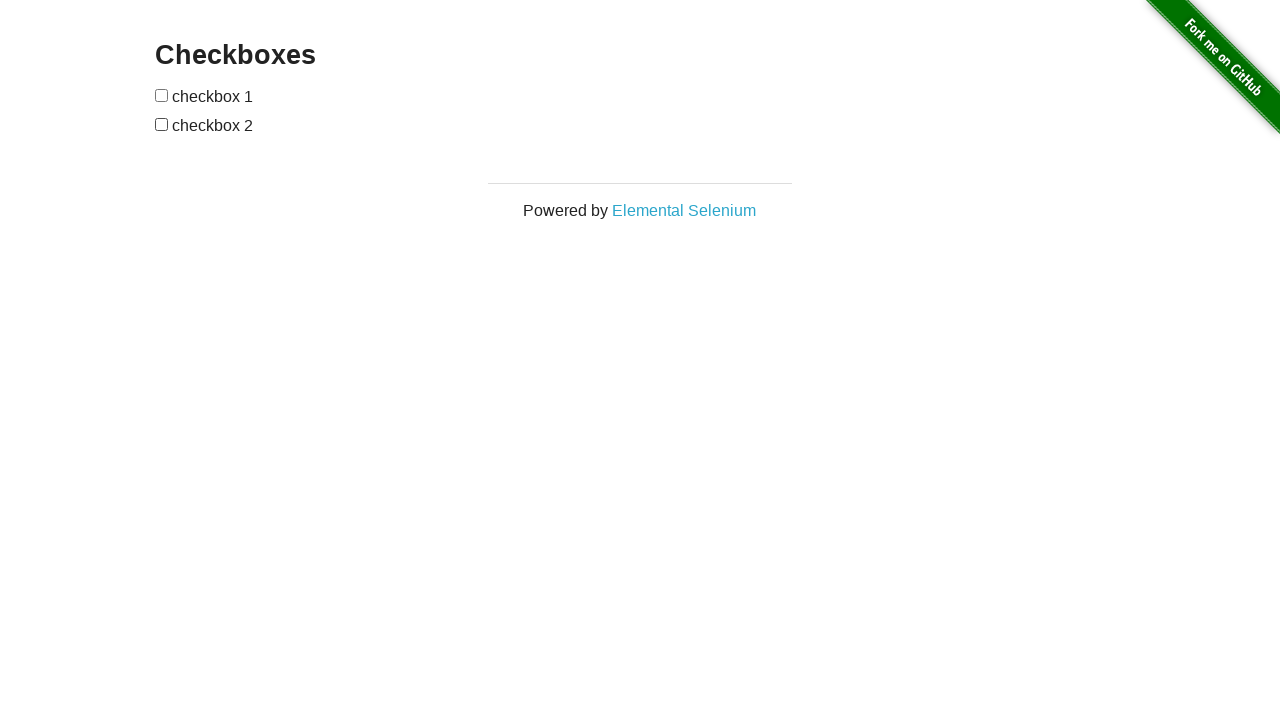

Verified checkbox 2 is now unchecked
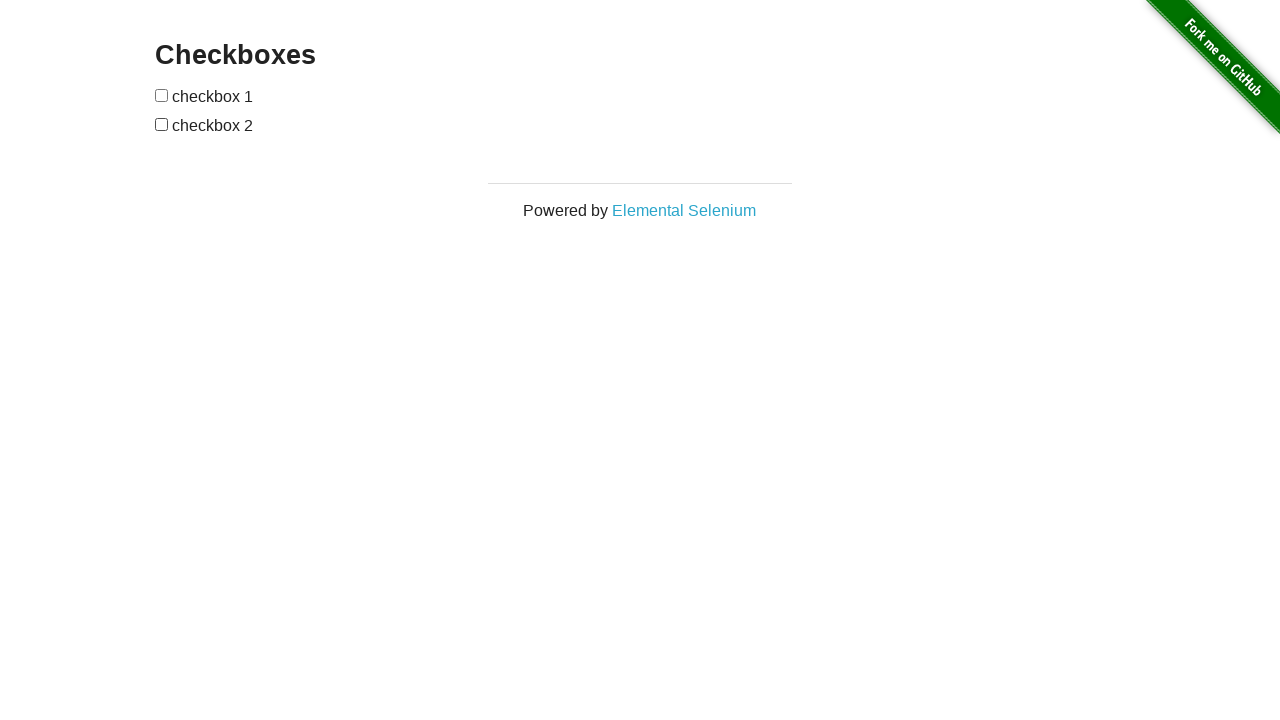

Clicked checkbox 2 again to check it at (162, 124) on xpath=//form[@id='checkboxes']/input >> nth=1
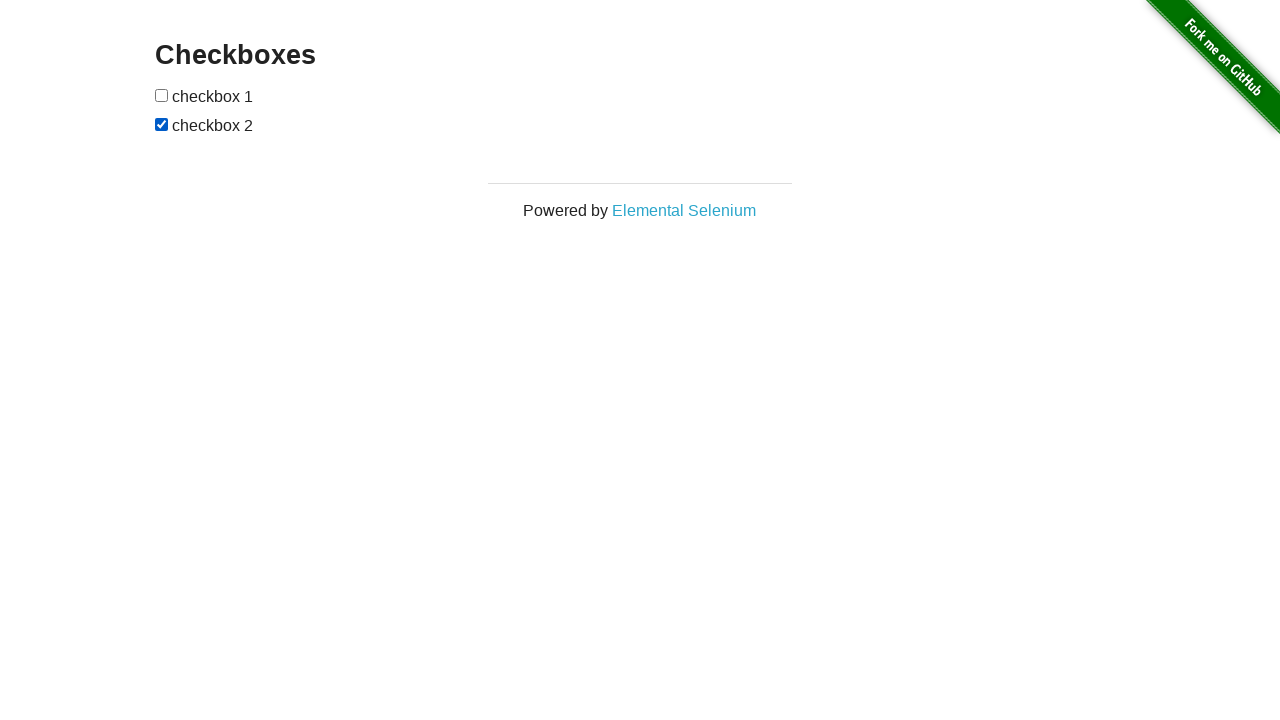

Verified checkbox 2 is now checked
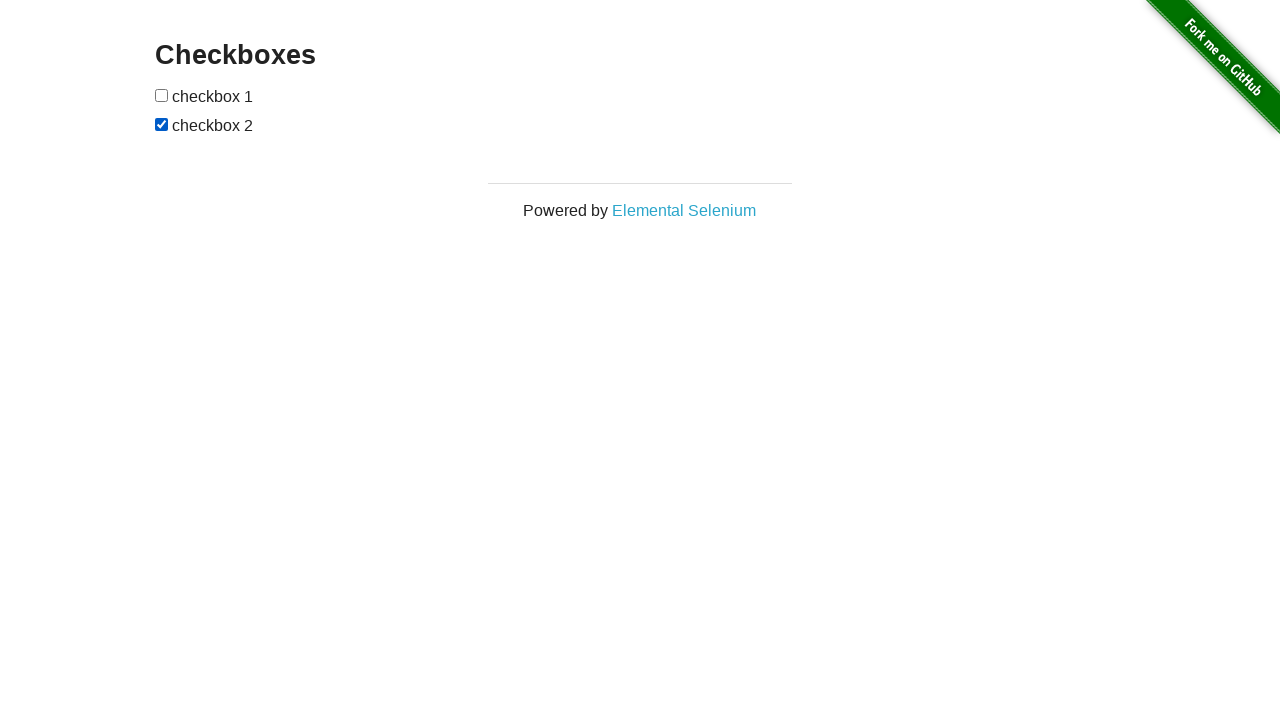

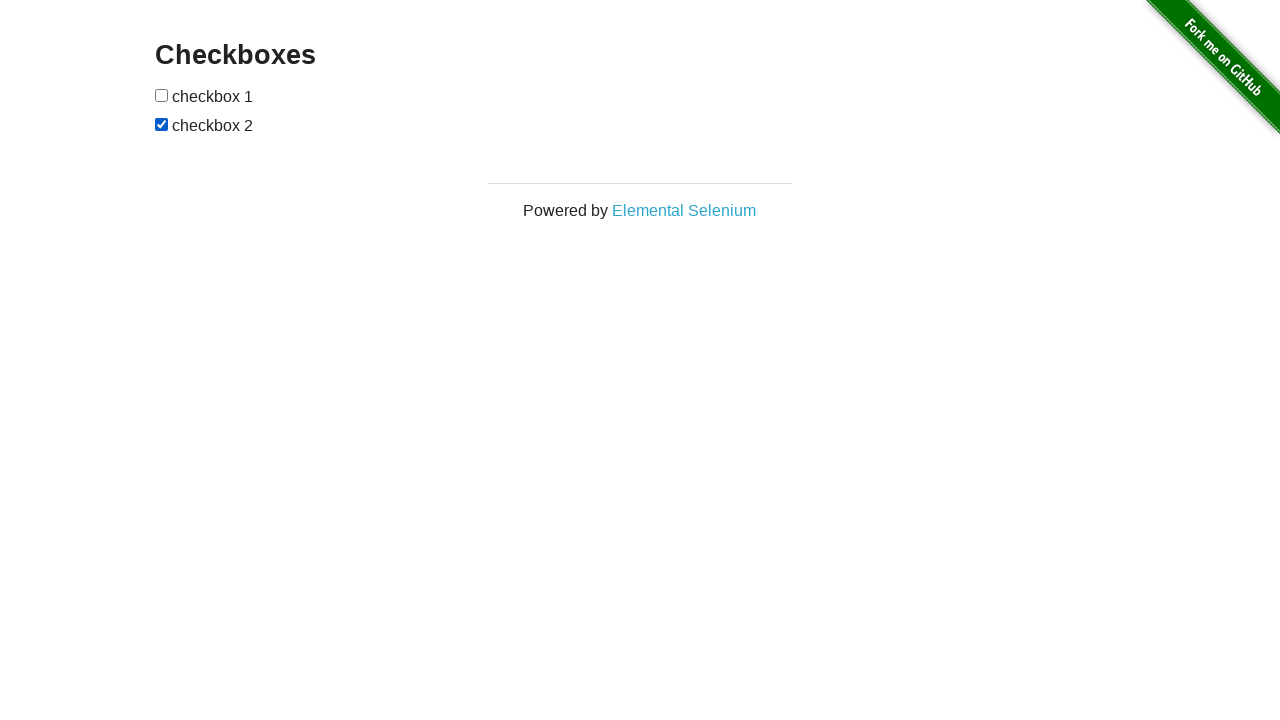